Performs a click-and-hold, move, and release sequence for drag and drop

Starting URL: https://crossbrowsertesting.github.io/drag-and-drop

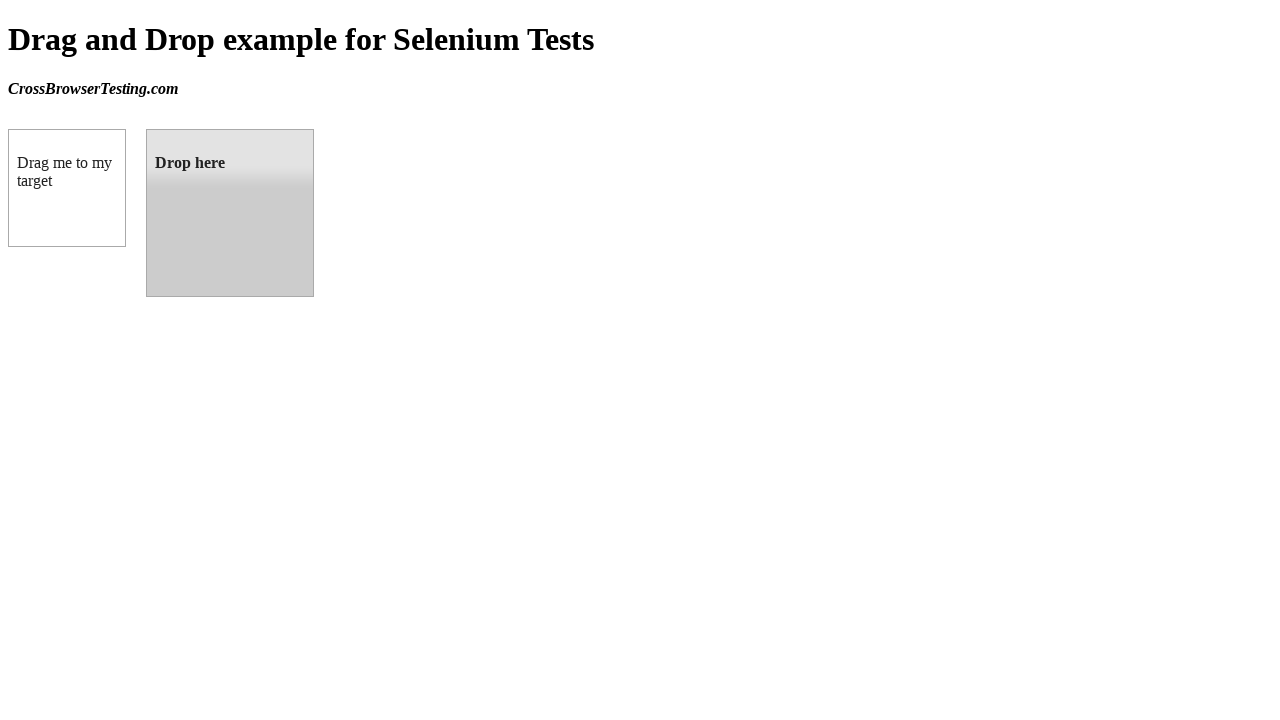

Waited for draggable element to load
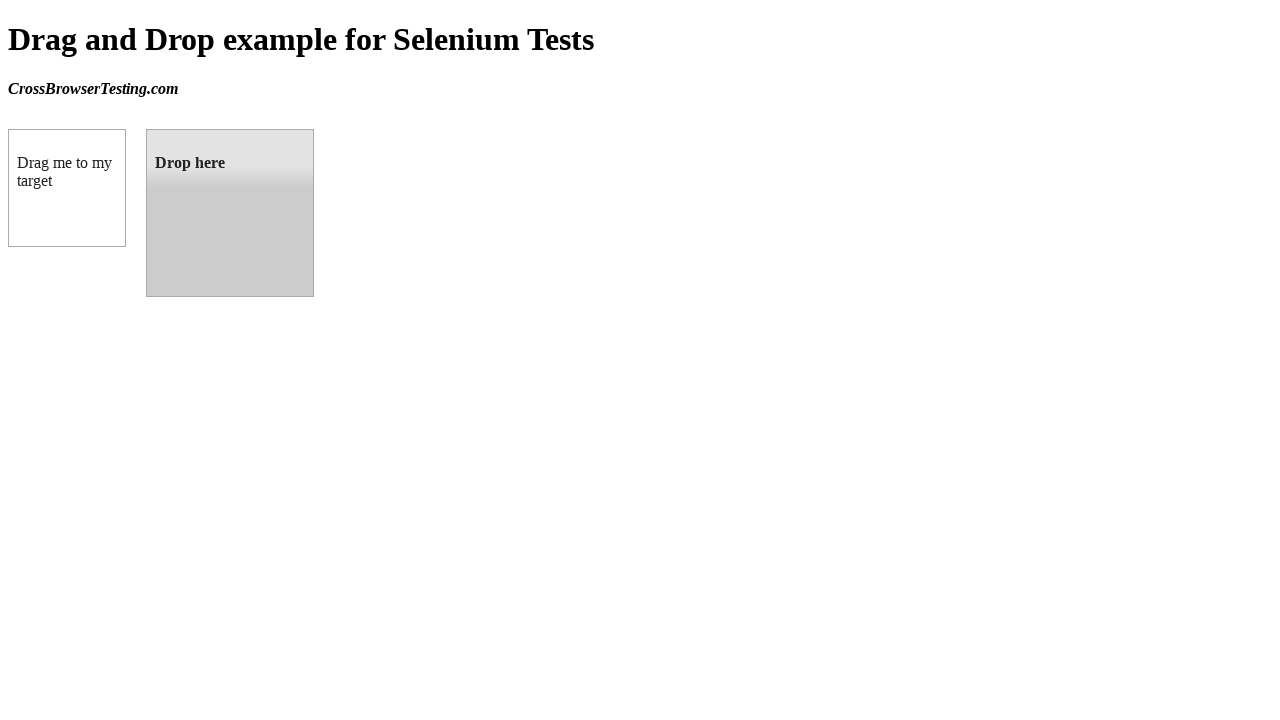

Waited for droppable element to load
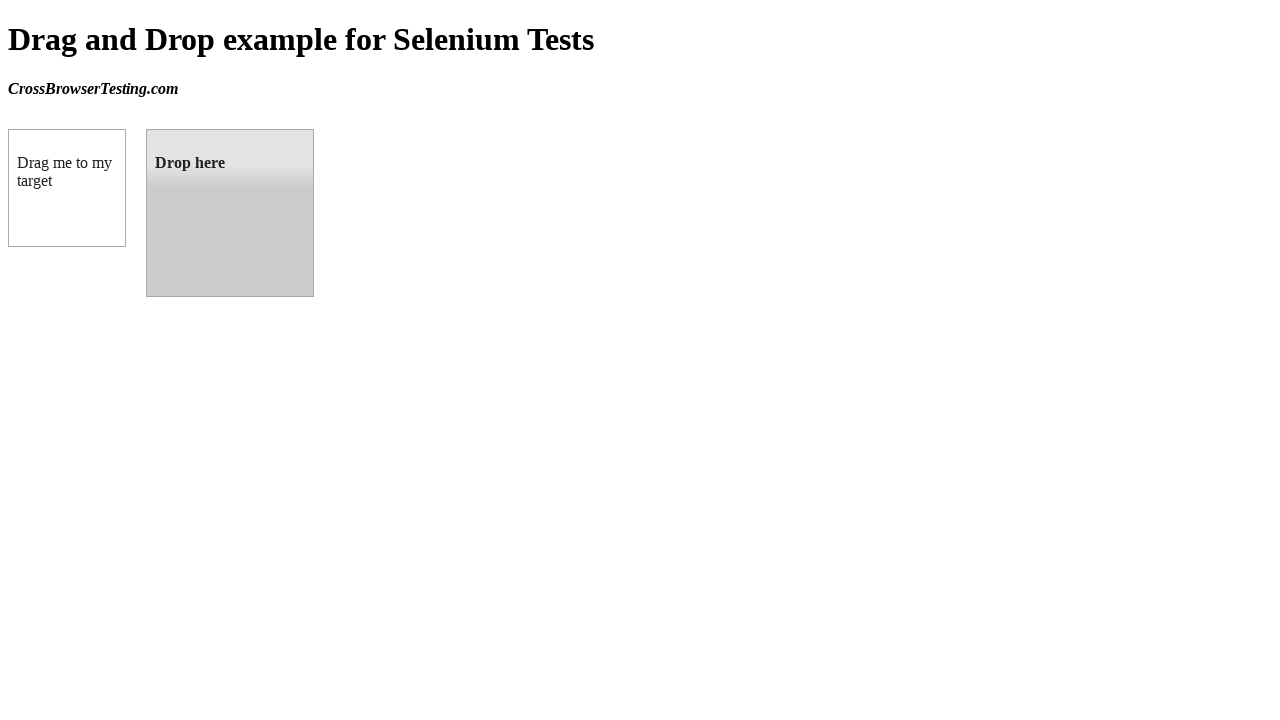

Located draggable source element
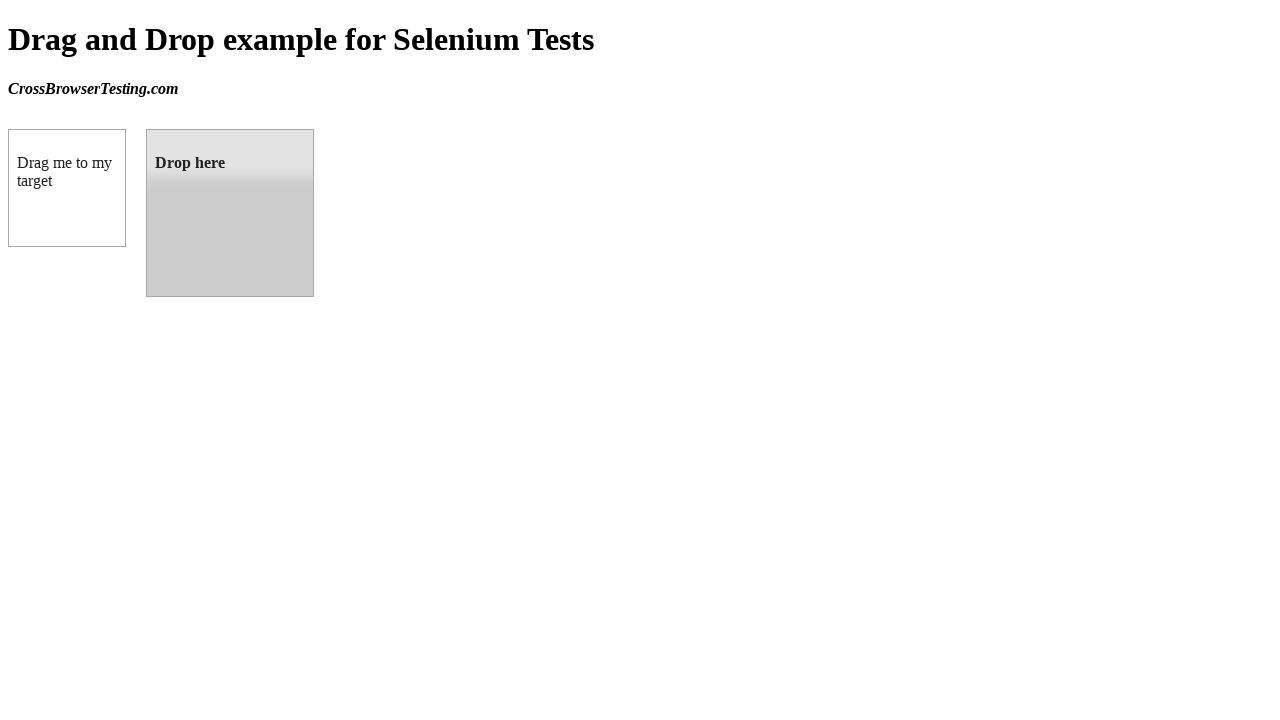

Located droppable target element
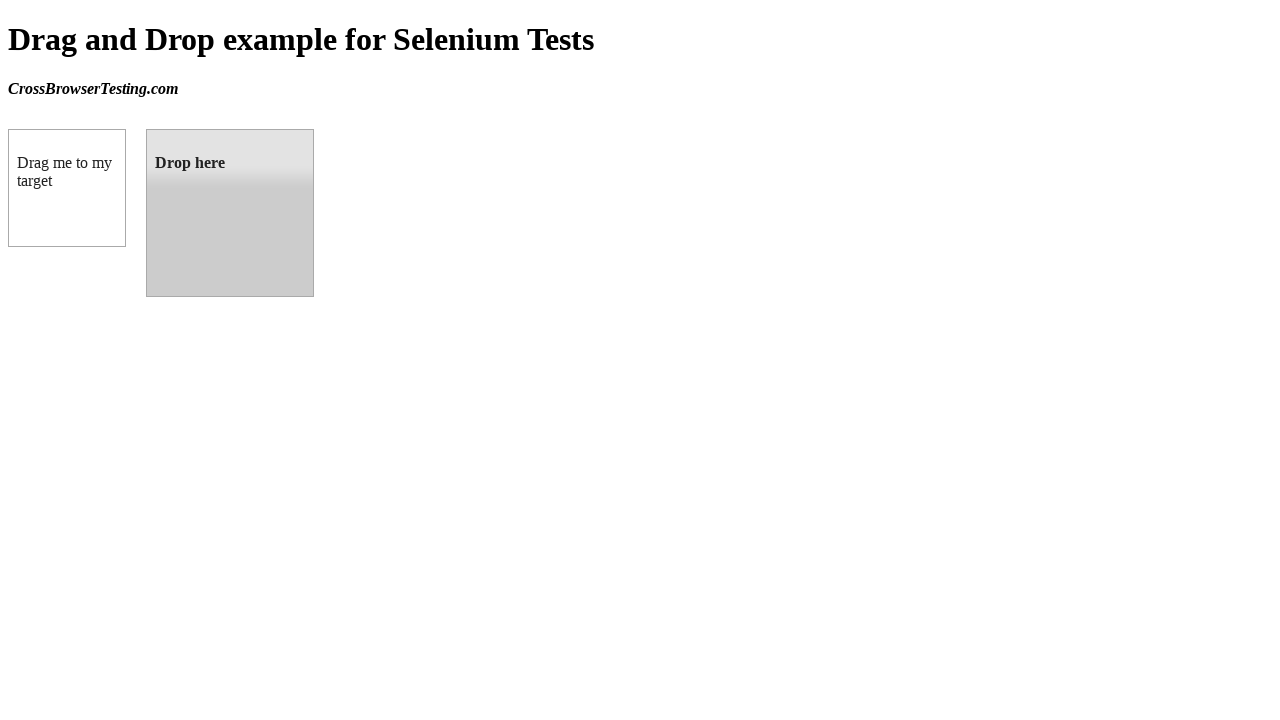

Retrieved bounding box for source element
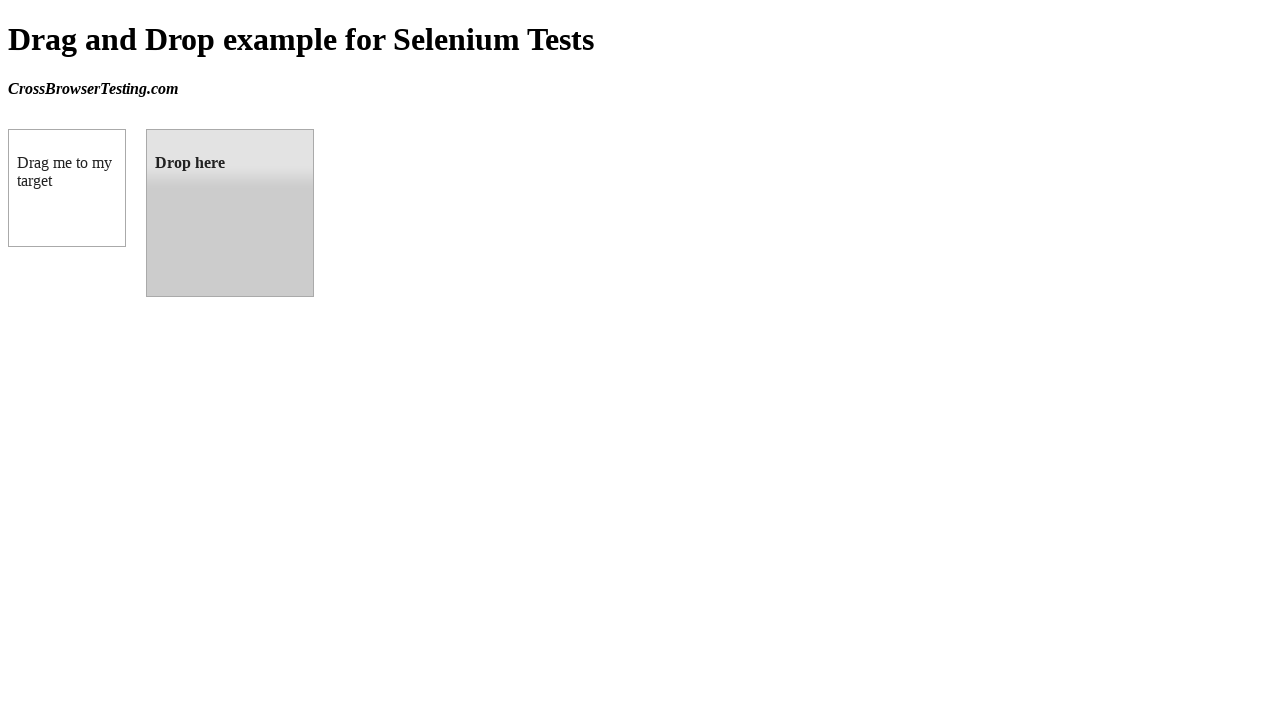

Retrieved bounding box for target element
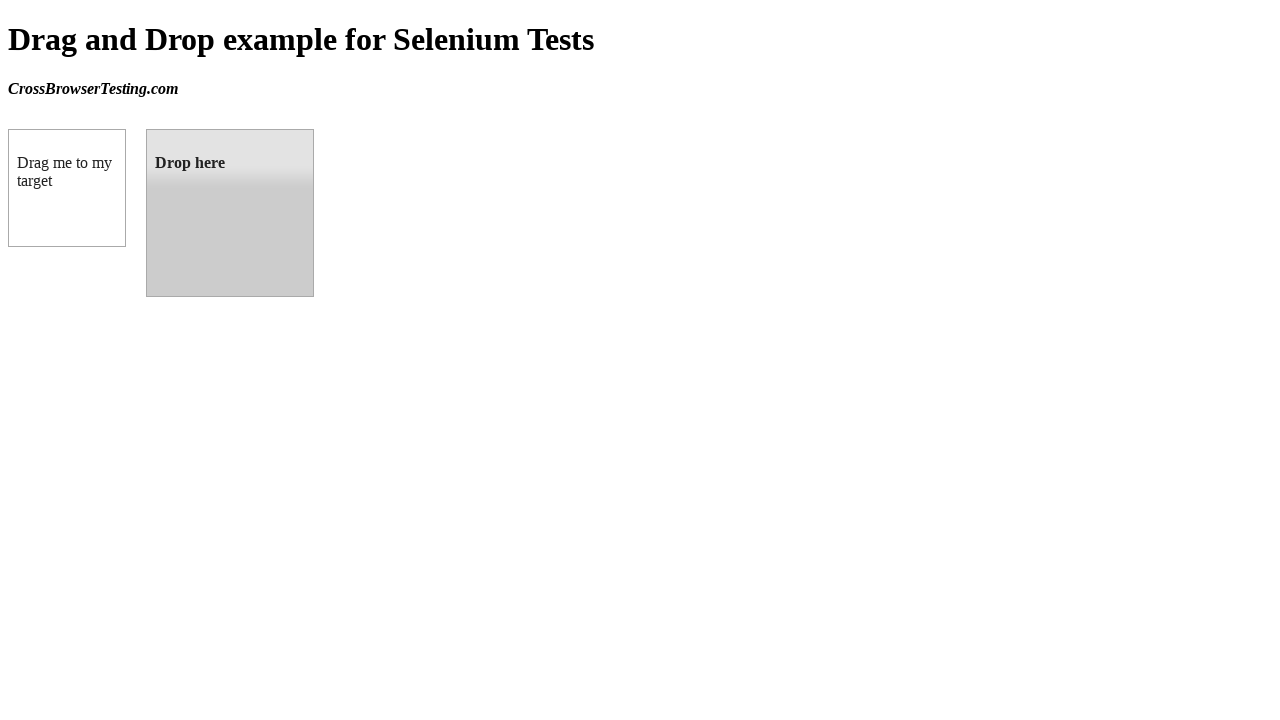

Moved mouse to center of source element at (67, 188)
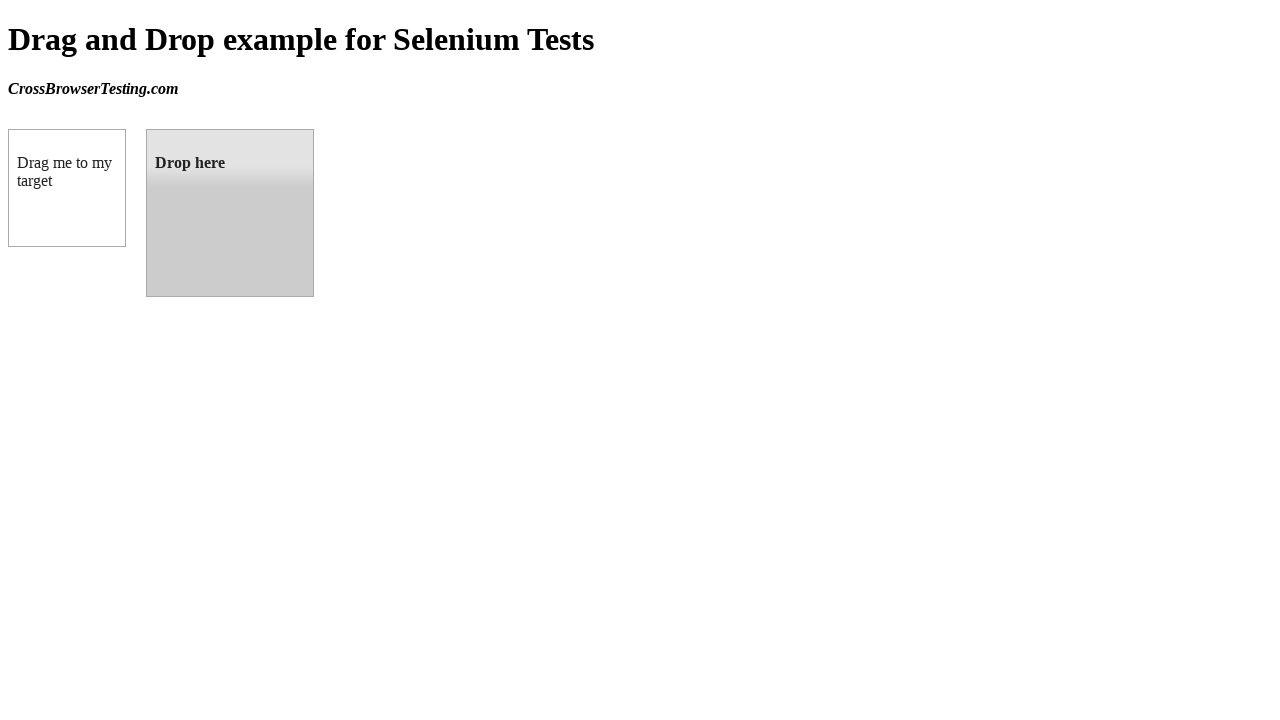

Performed mouse down (click-and-hold) on source element at (67, 188)
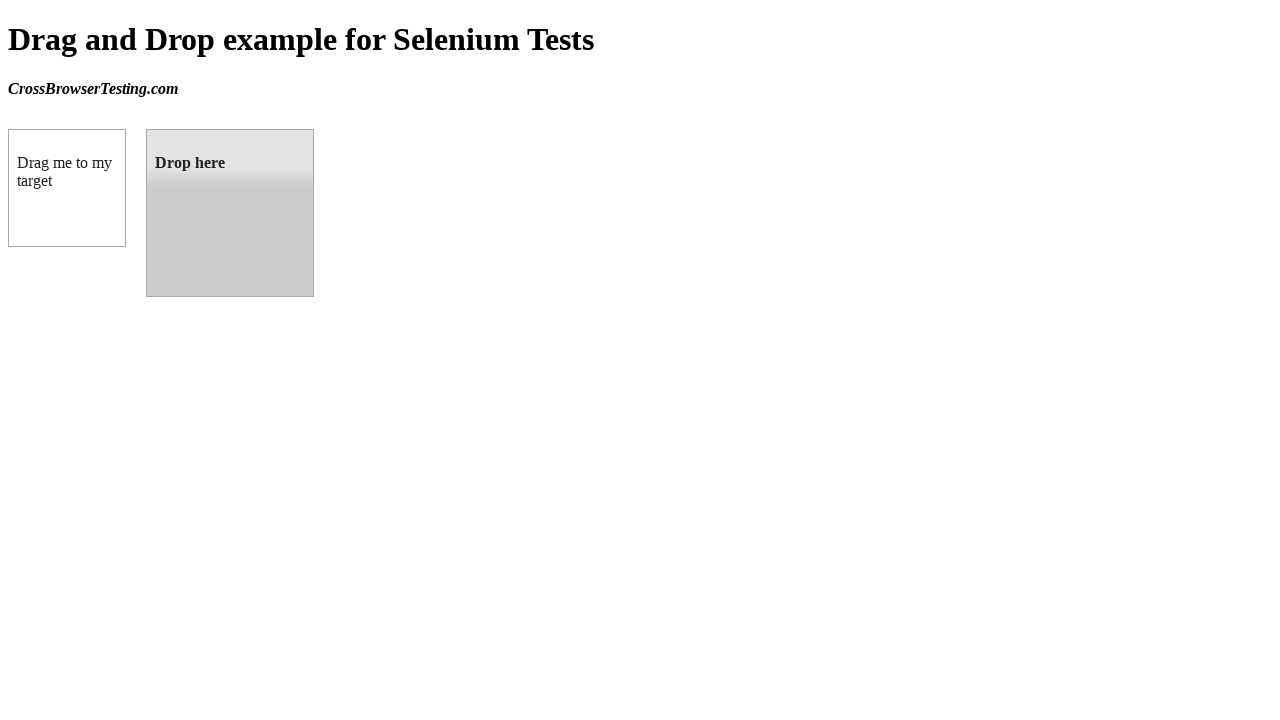

Dragged mouse to center of target element at (230, 213)
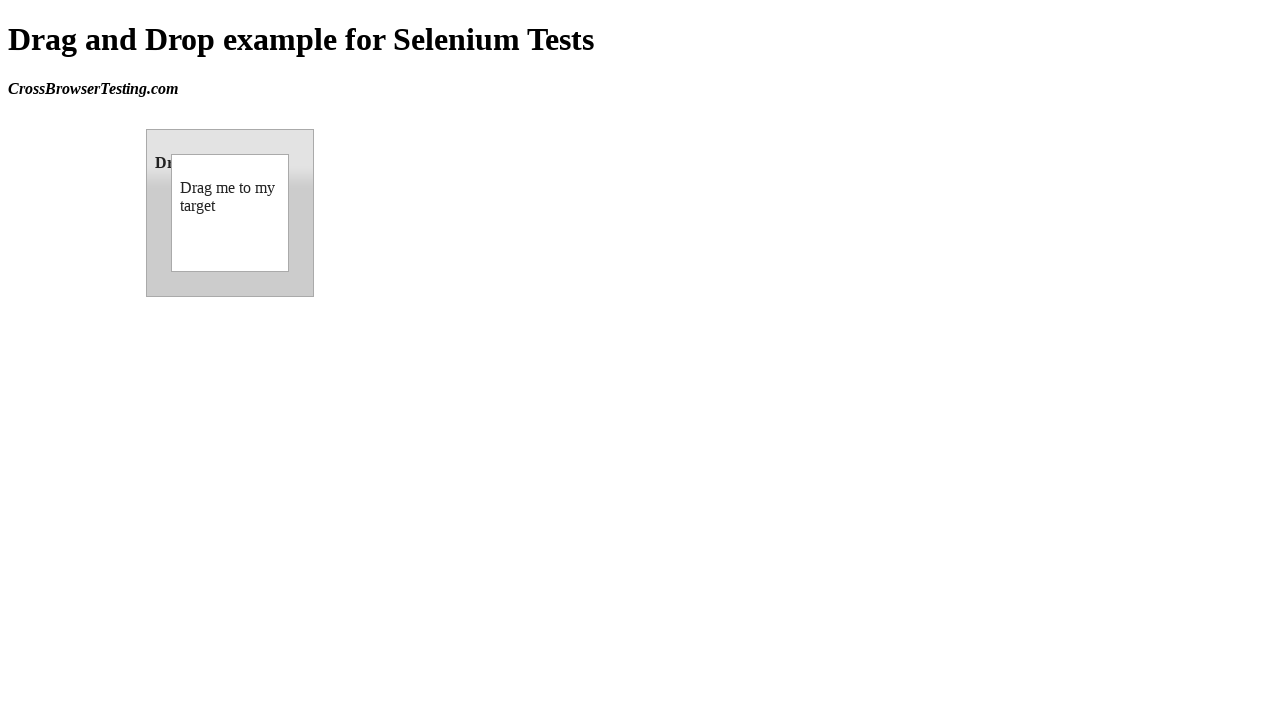

Released mouse button to complete drag and drop at (230, 213)
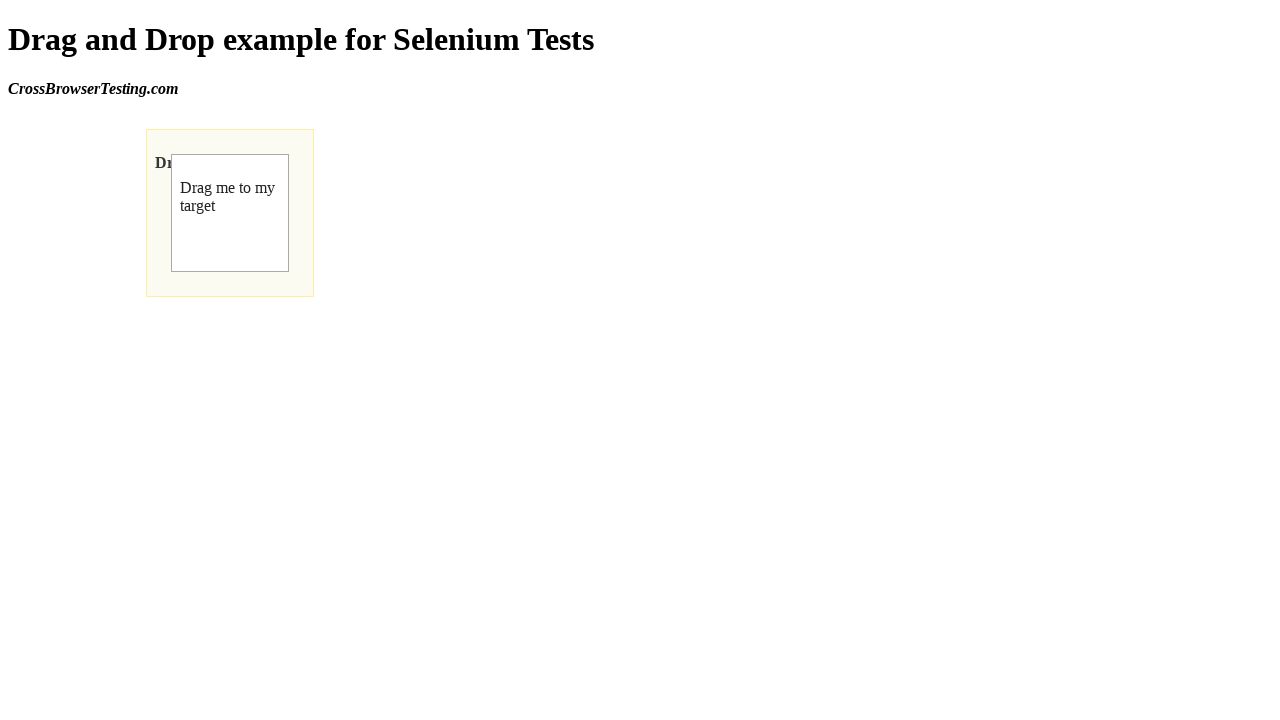

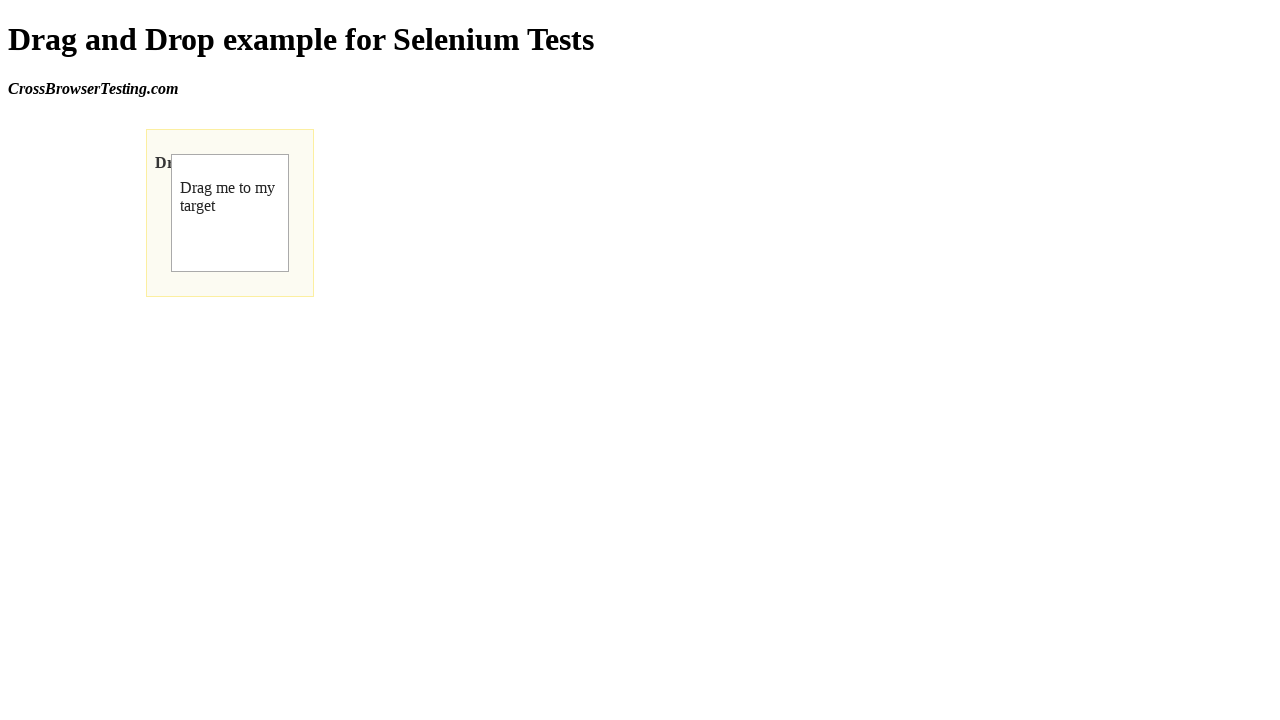